Tests selecting a dropdown option and verifying the selection

Starting URL: https://letcode.in/dropdowns

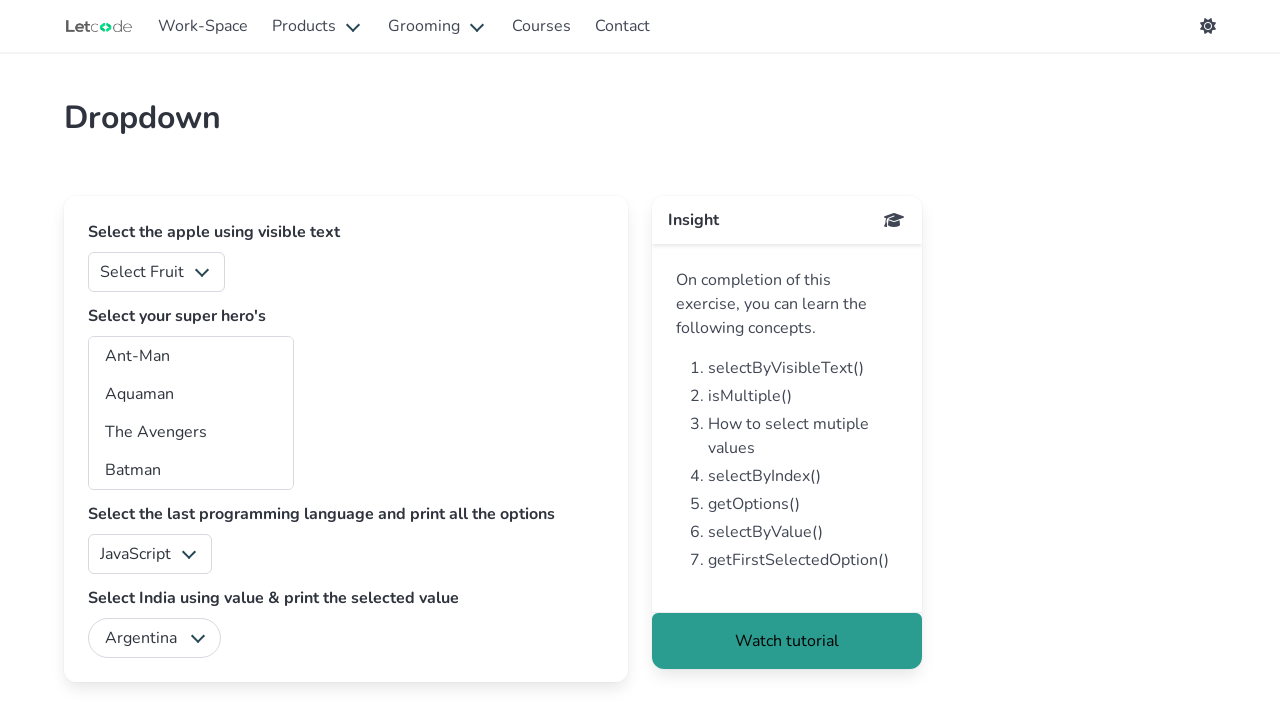

Waited for superheros dropdown to be visible
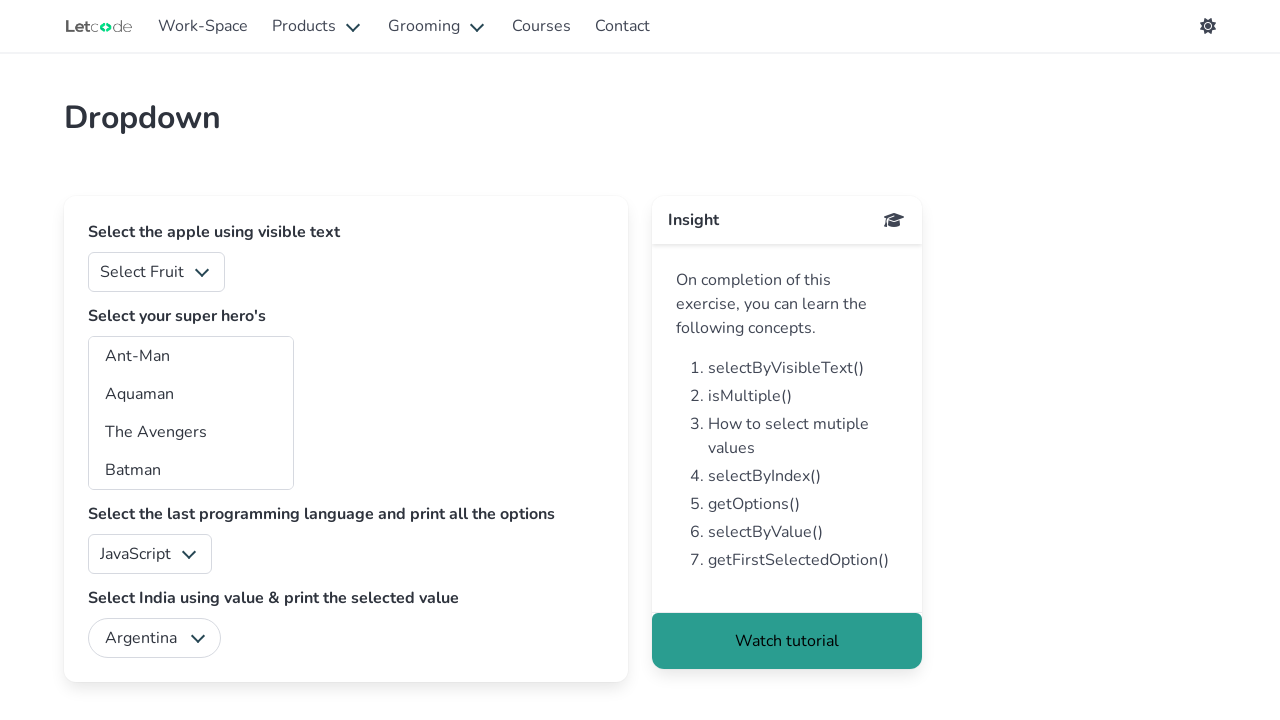

Selected dropdown option with value 'aq' on #superheros
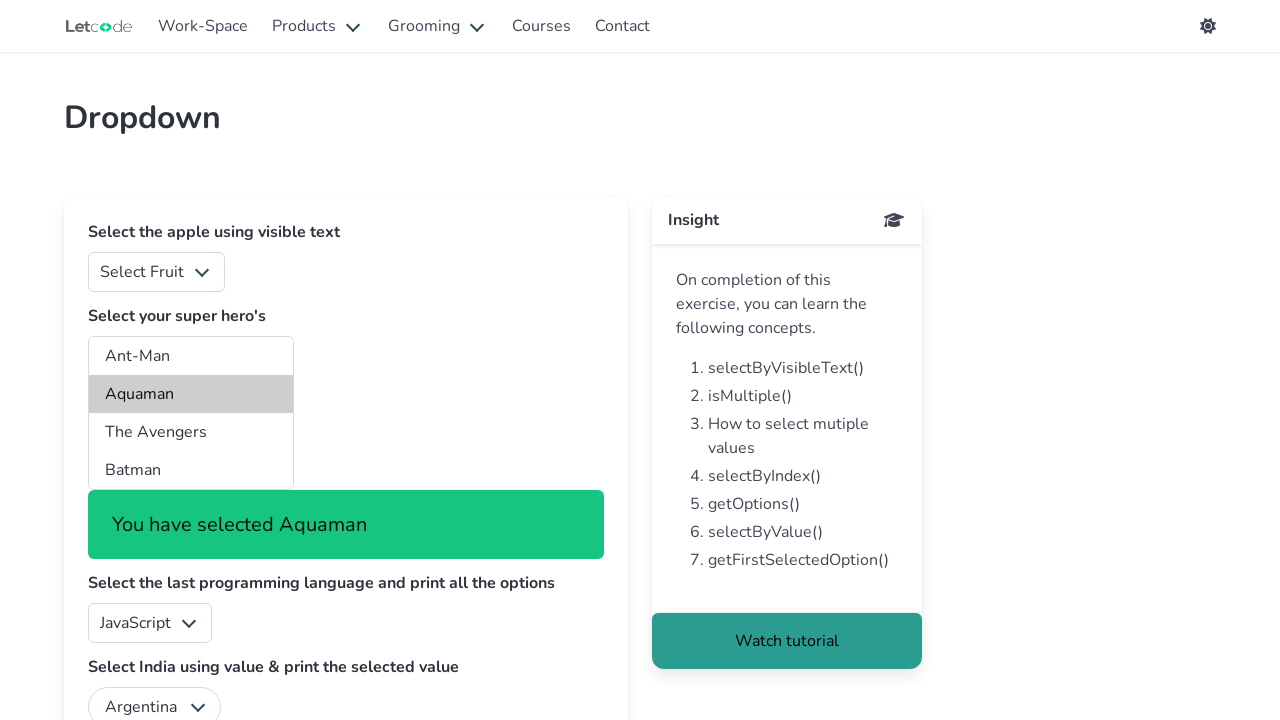

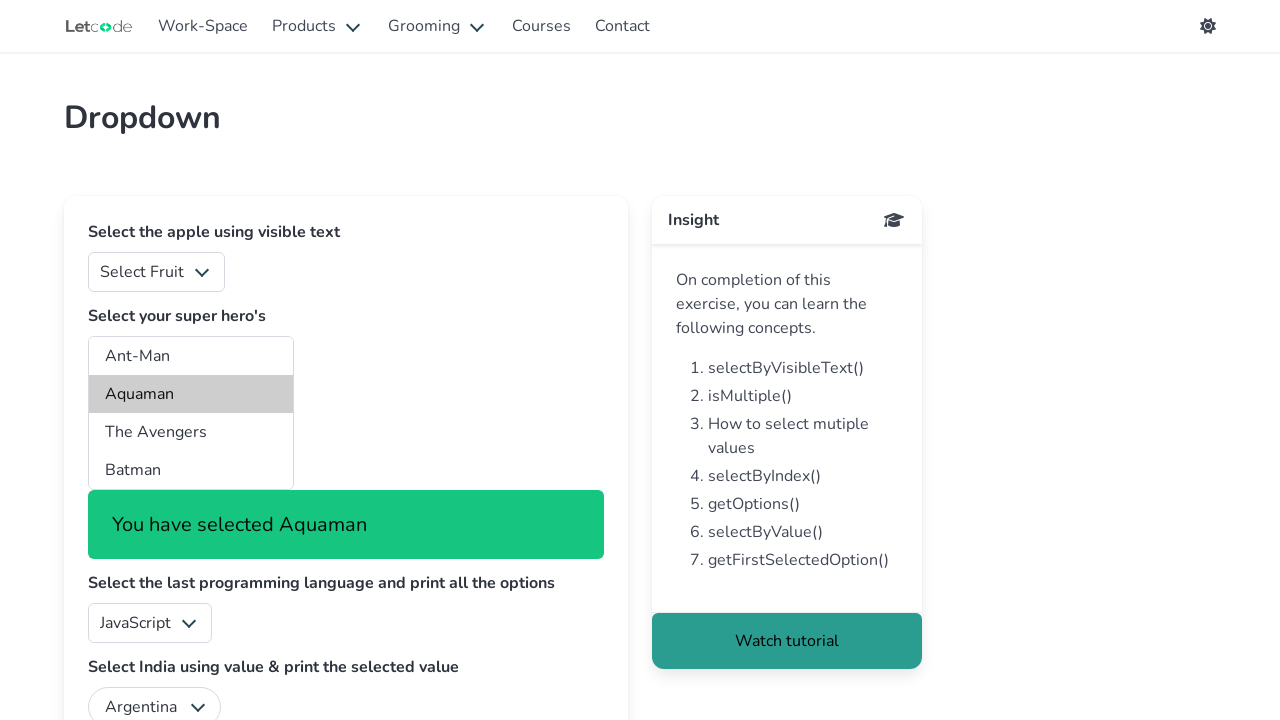